Tests table traversal by iterating through table rows to find a specific course ("Master Selenium Automation in simple Python Language") and verifies that its price in the adjacent cell equals "25".

Starting URL: https://rahulshettyacademy.com/AutomationPractice/

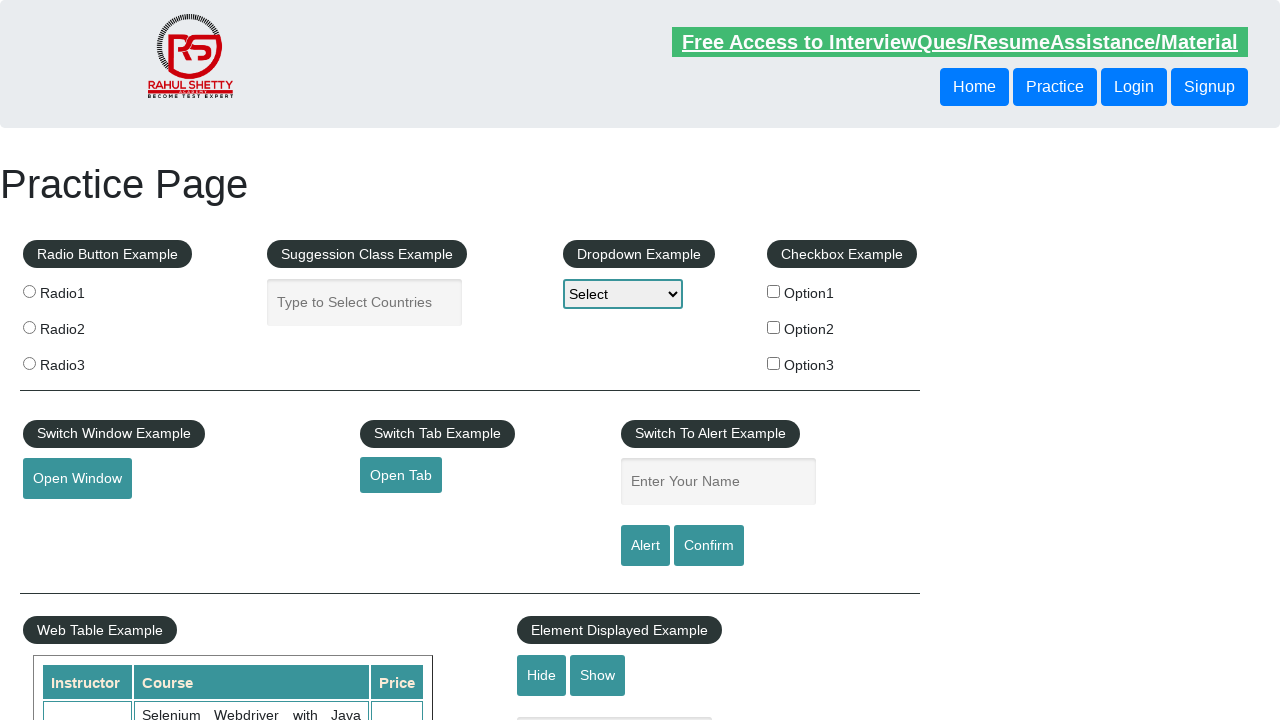

Waited for table to load (second column cells)
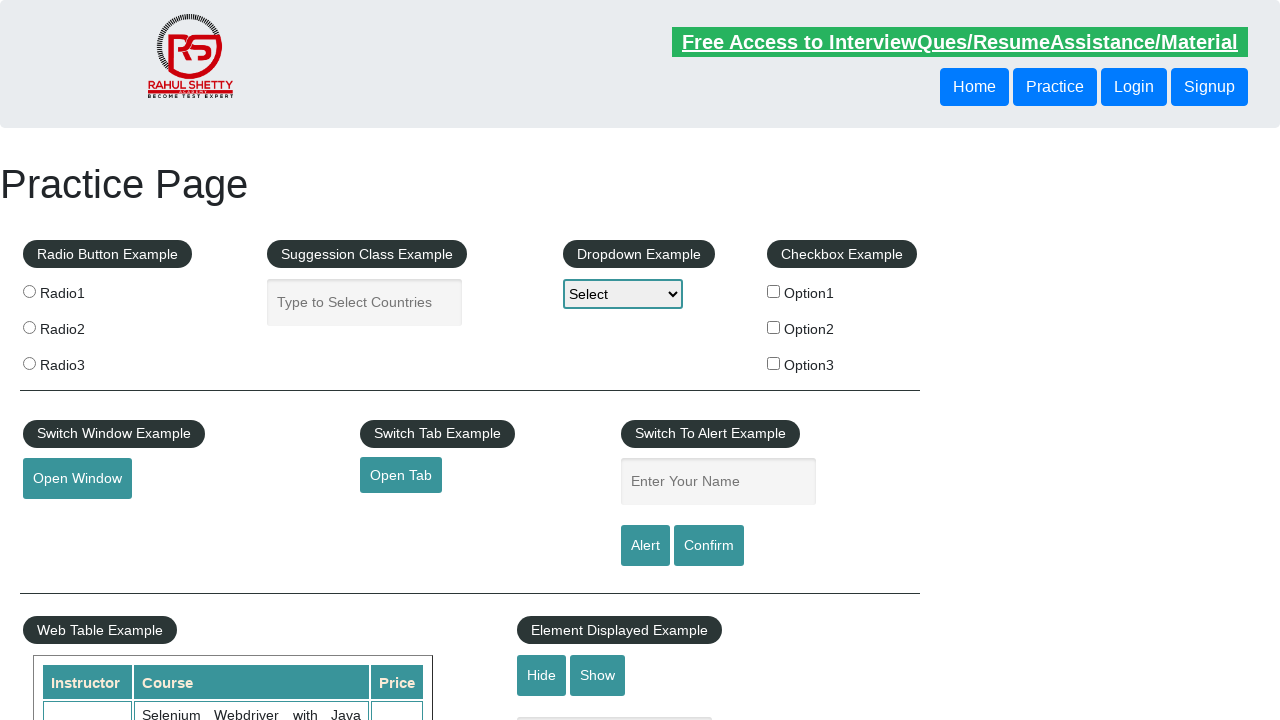

Retrieved all cells from second column of table
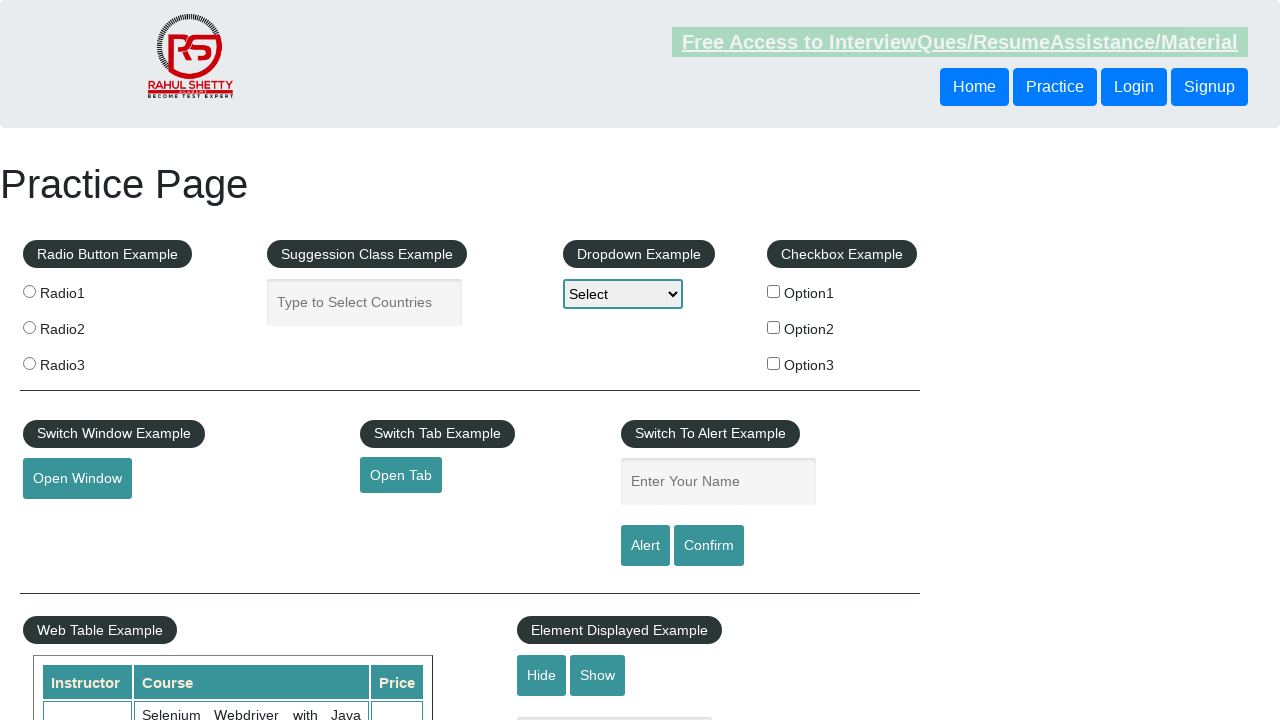

Extracted text content from table row 0: 'Selenium Webdriver with Java Basics + Advanced + Interview Guide'
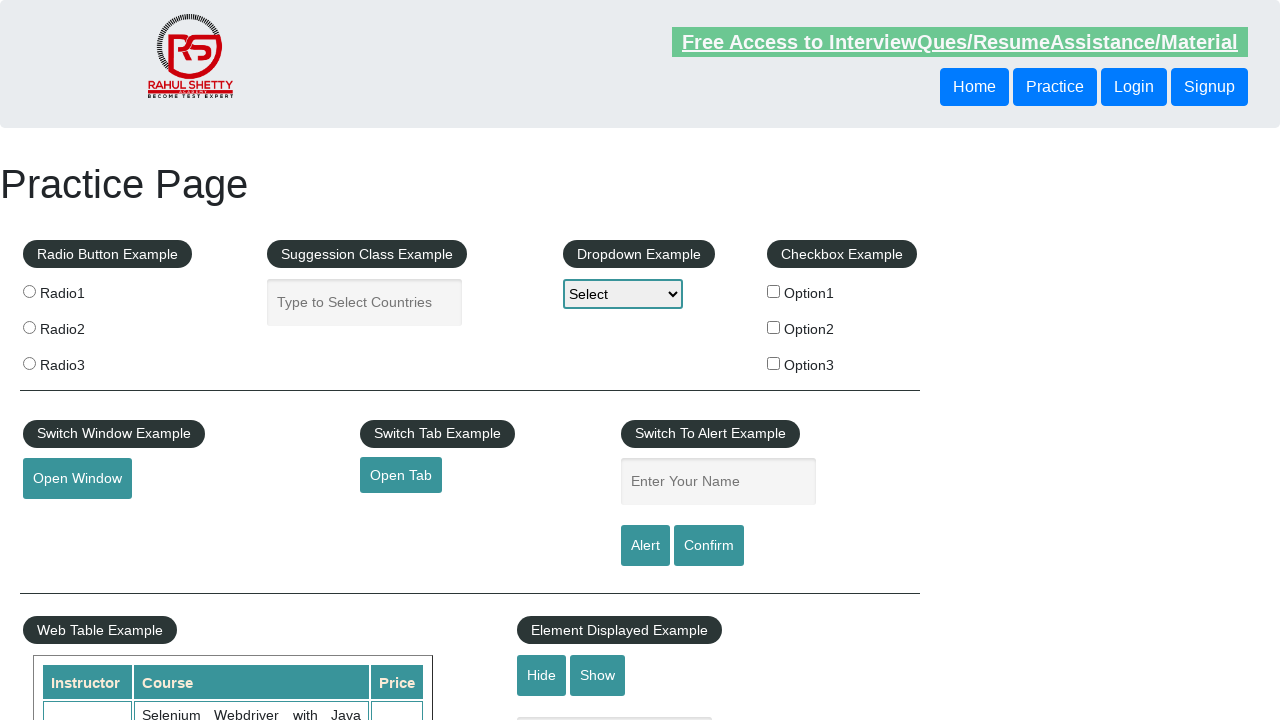

Extracted text content from table row 1: 'Learn SQL in Practical + Database Testing from Scratch'
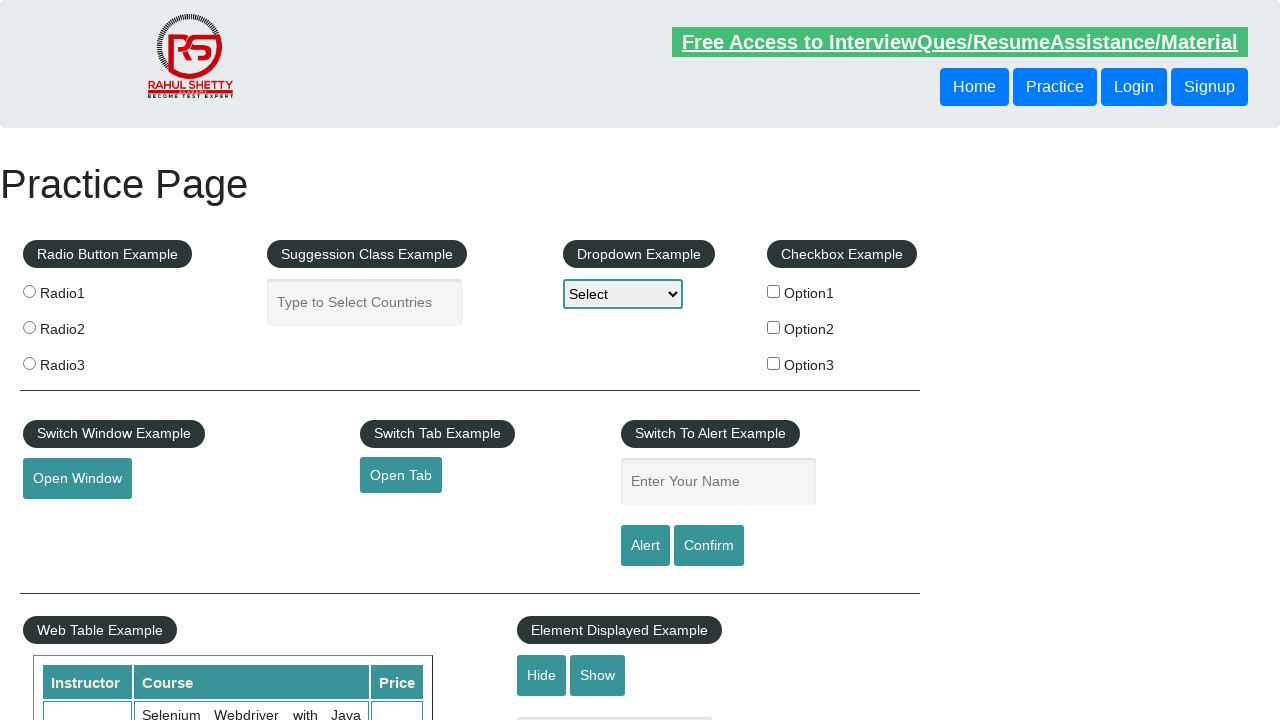

Extracted text content from table row 2: 'Appium (Selenium) - Mobile Automation Testing from Scratch'
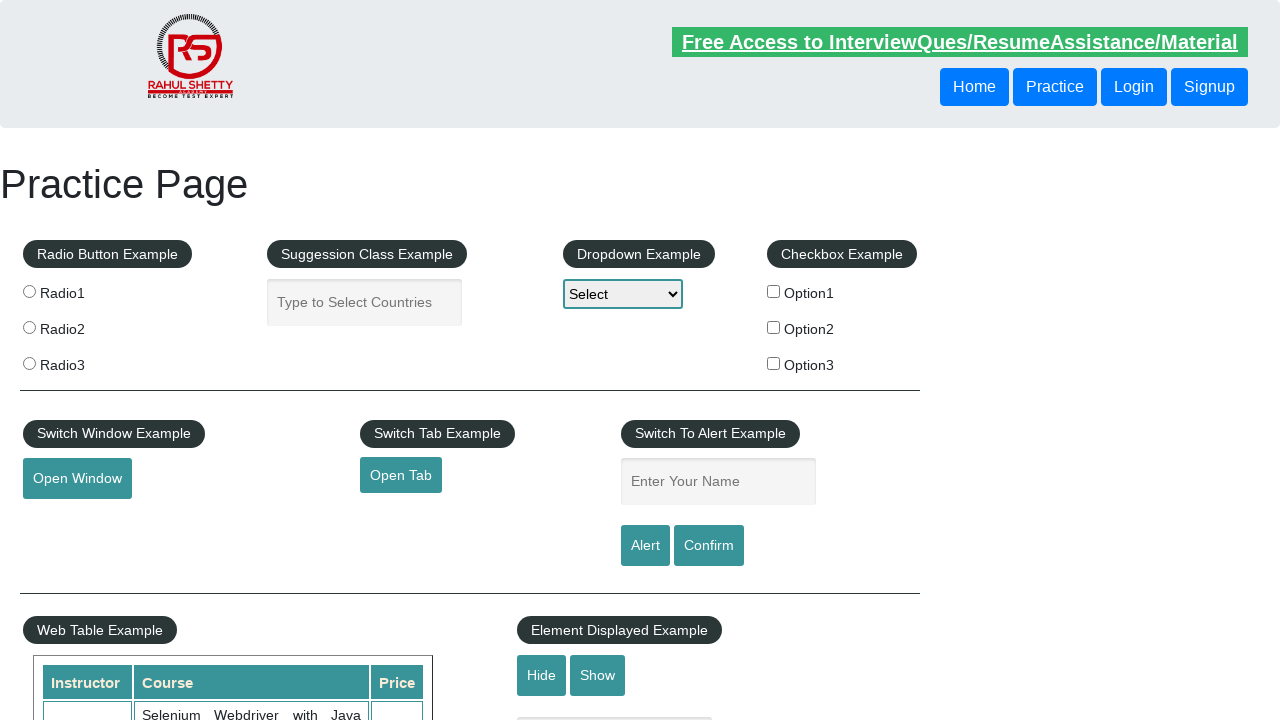

Extracted text content from table row 3: 'WebSecurity Testing for Beginners-QA knowledge to next level'
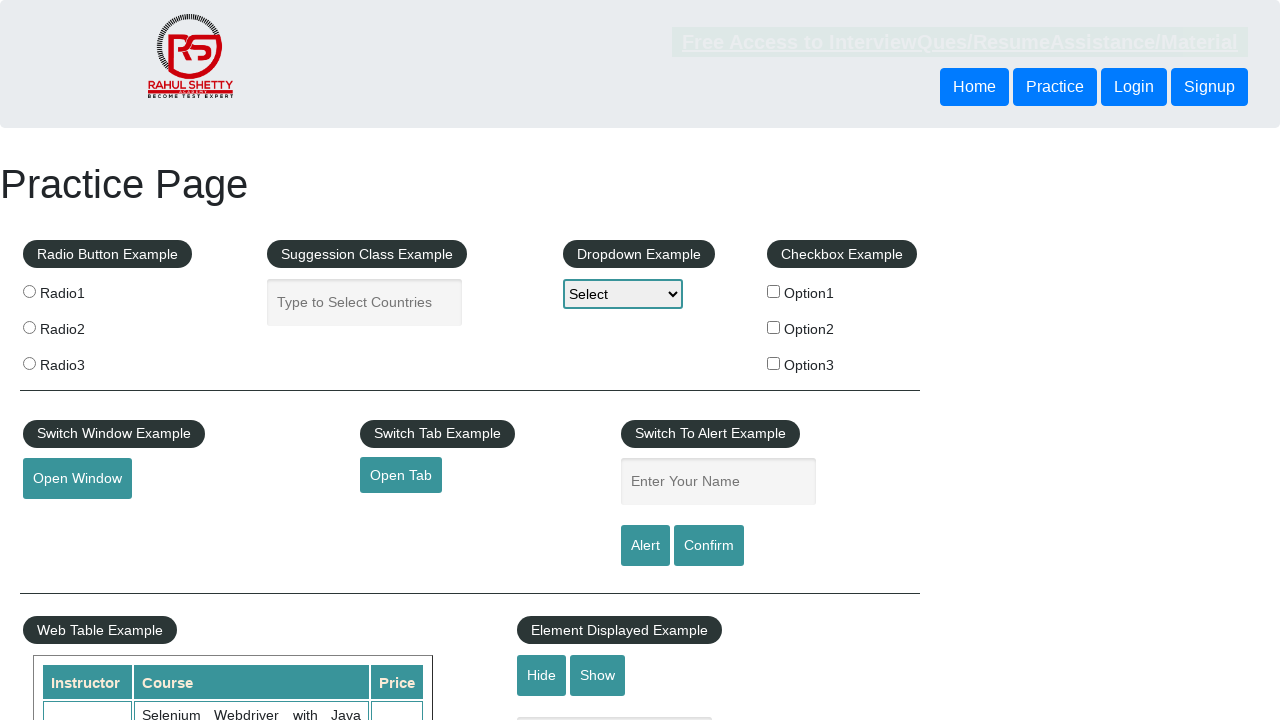

Extracted text content from table row 4: 'Learn JMETER from Scratch - (Performance + Load) Testing Tool'
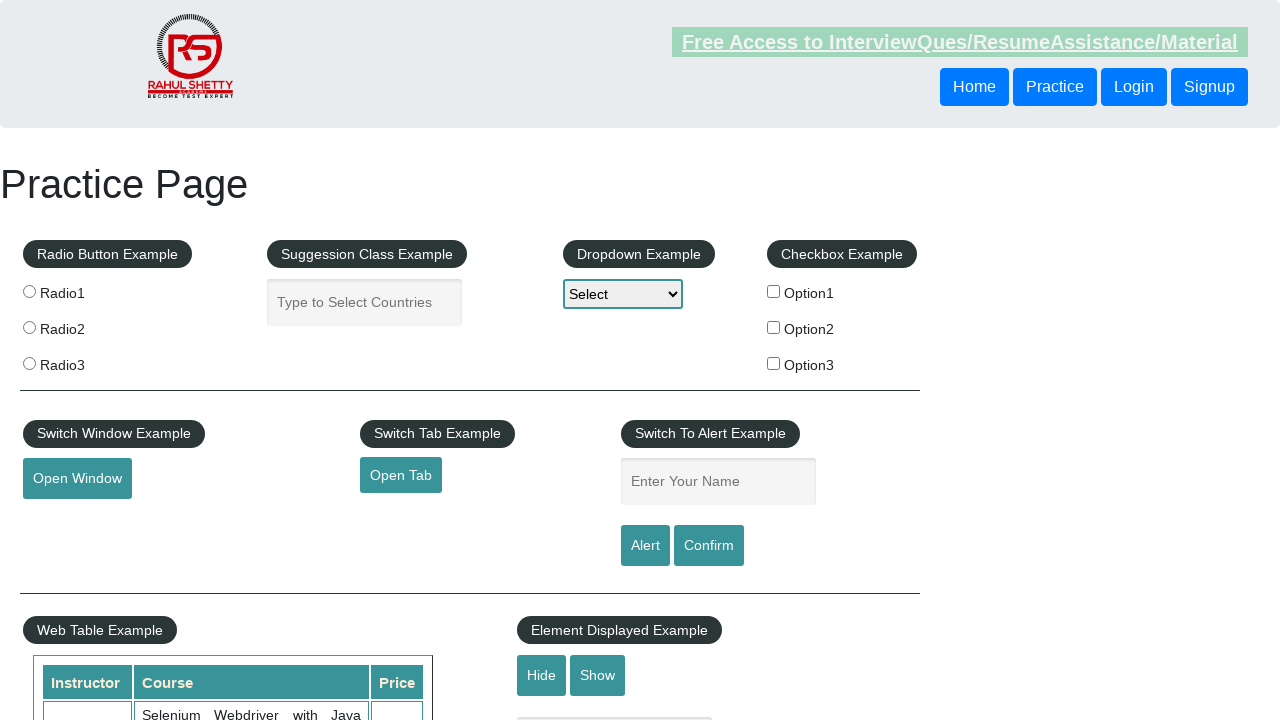

Extracted text content from table row 5: 'WebServices / REST API Testing with SoapUI'
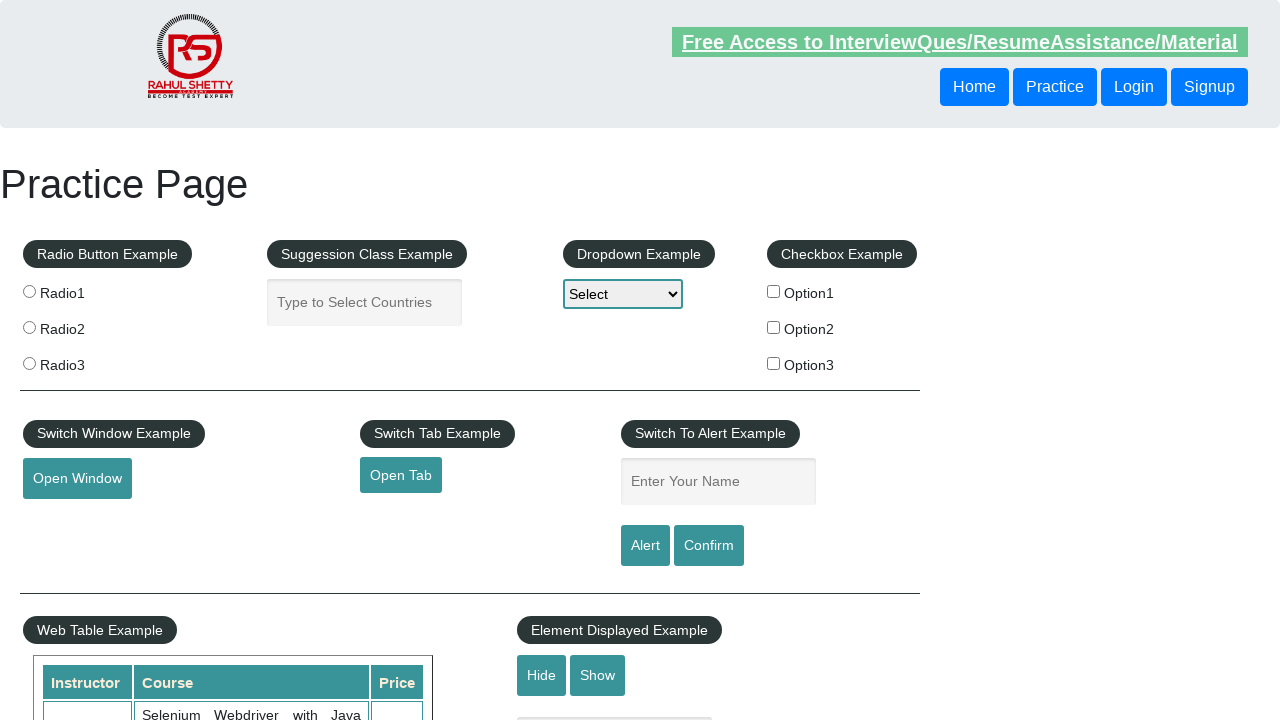

Extracted text content from table row 6: 'QA Expert Course :Software Testing + Bugzilla + SQL + Agile'
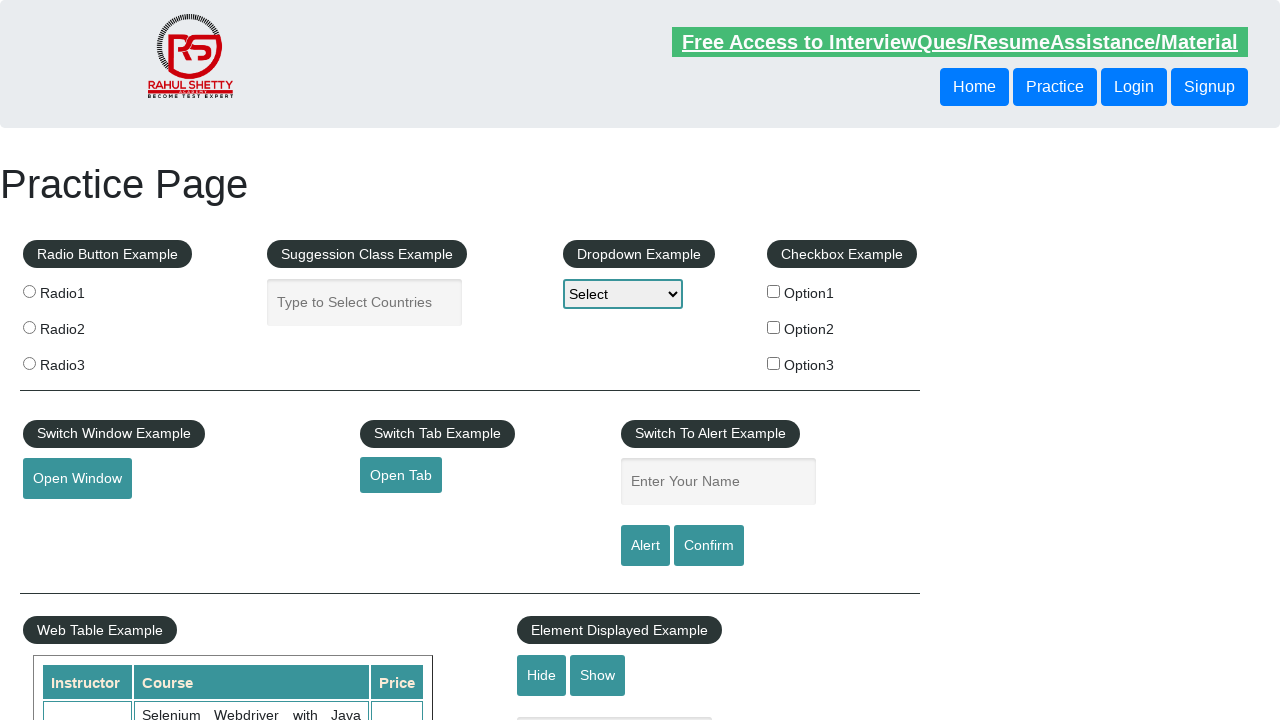

Extracted text content from table row 7: 'Master Selenium Automation in simple Python Language'
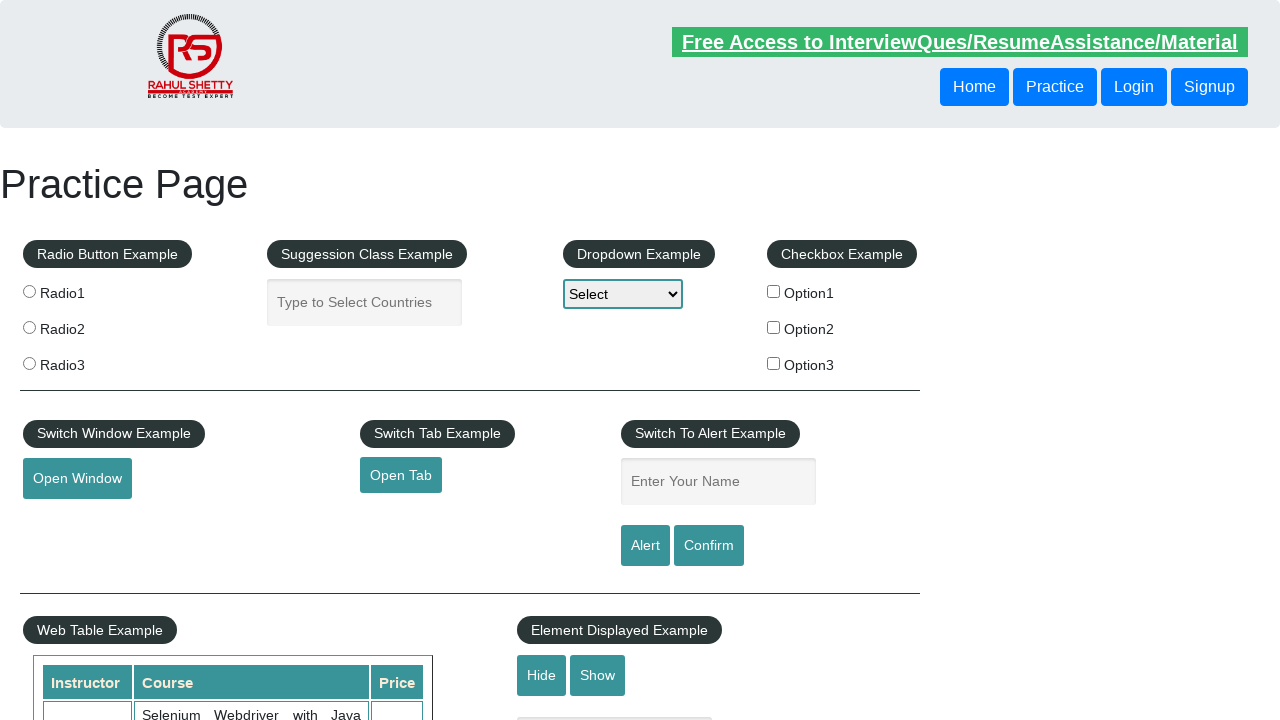

Located price cell adjacent to target course
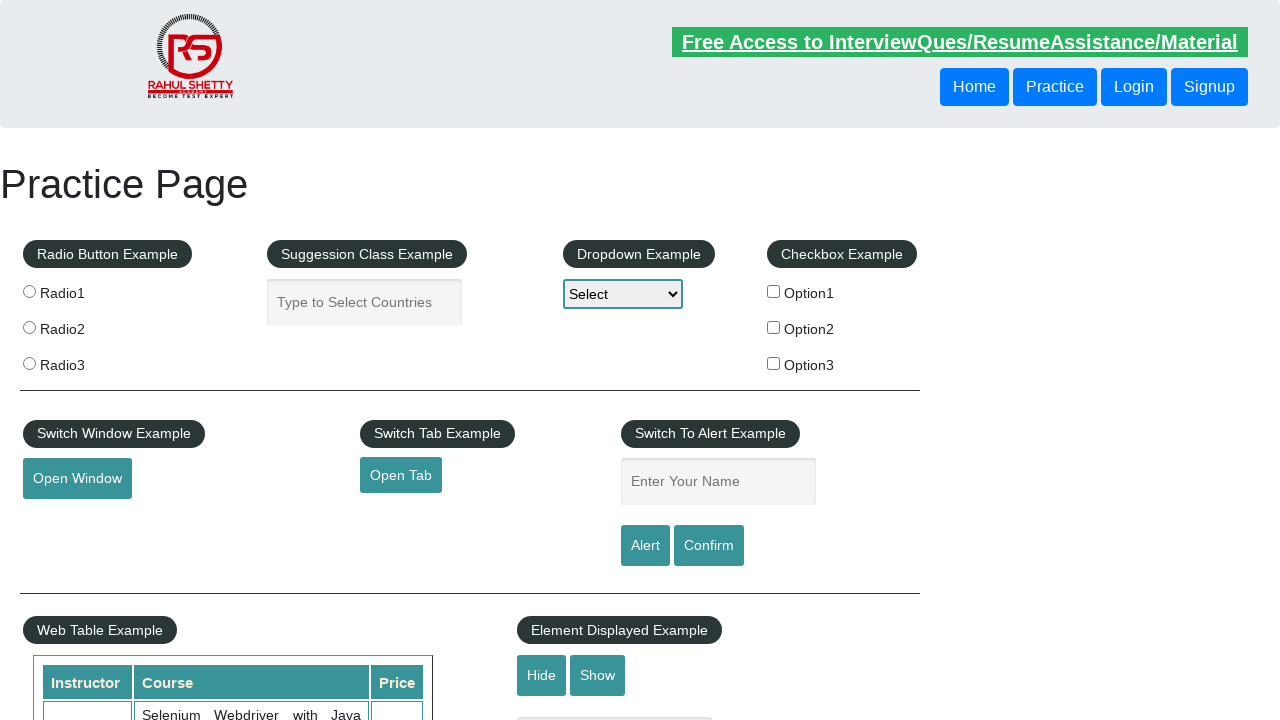

Extracted price text: '25'
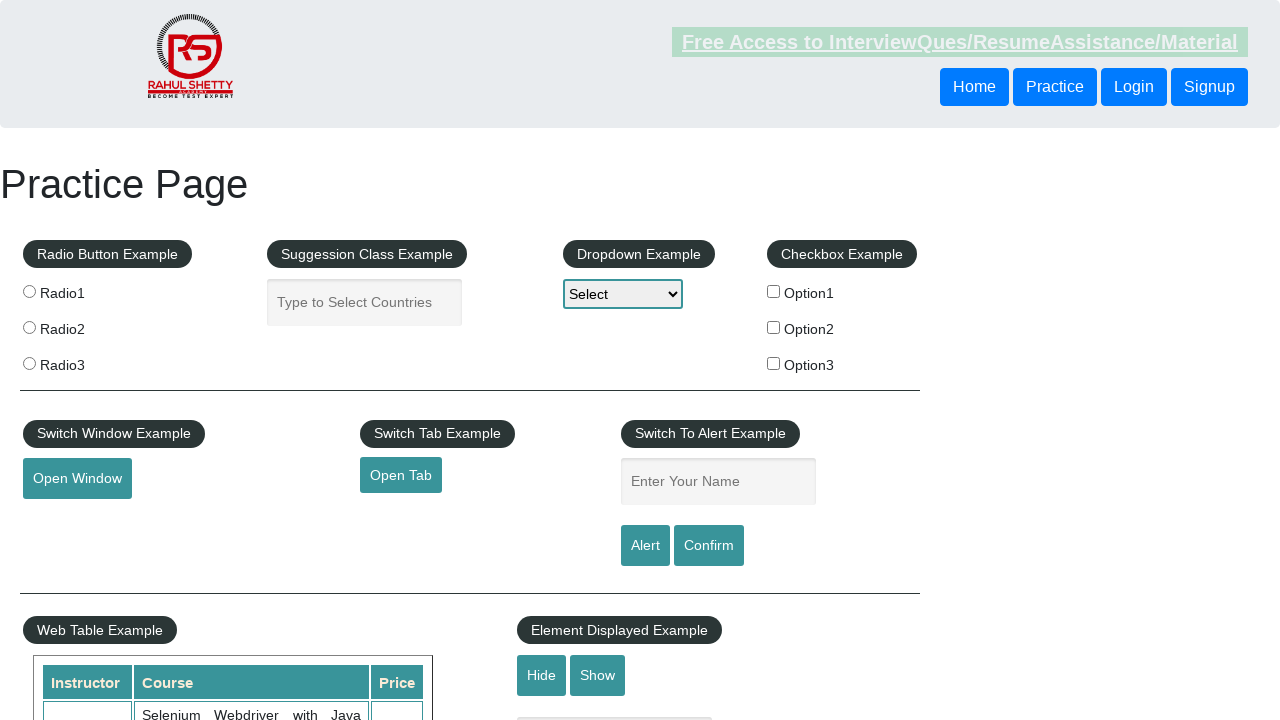

Verified that course price equals '25'
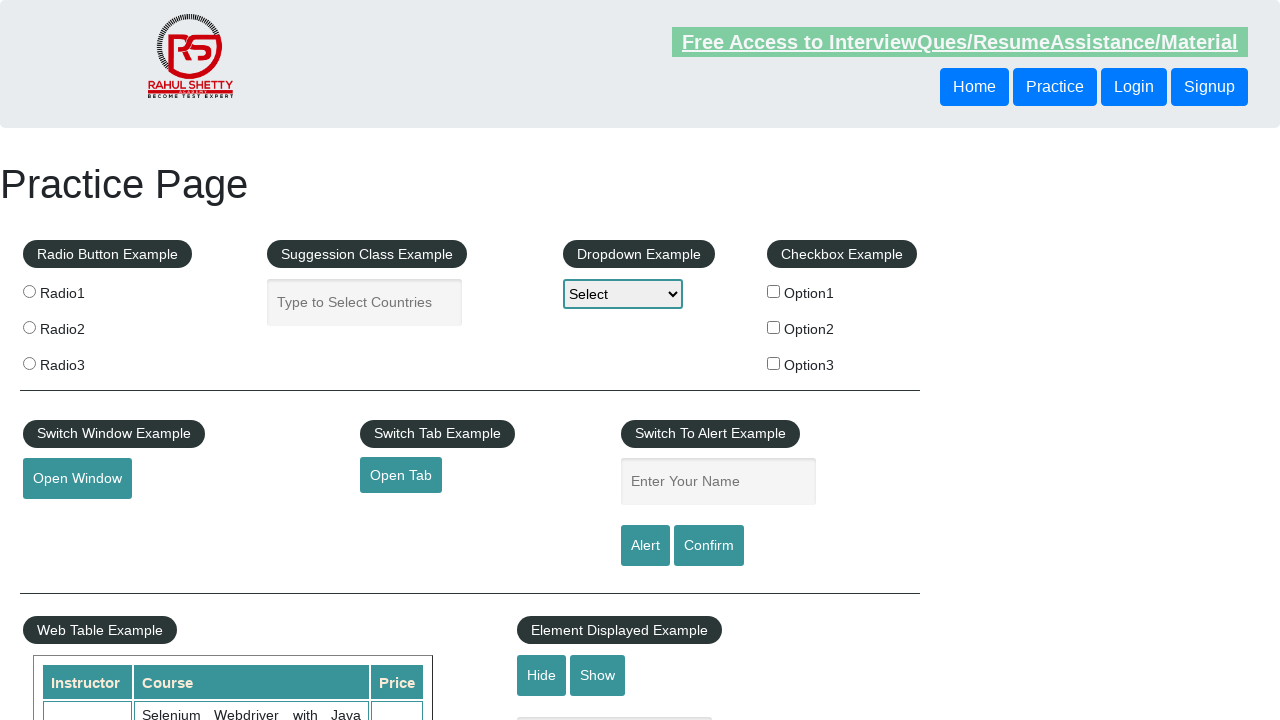

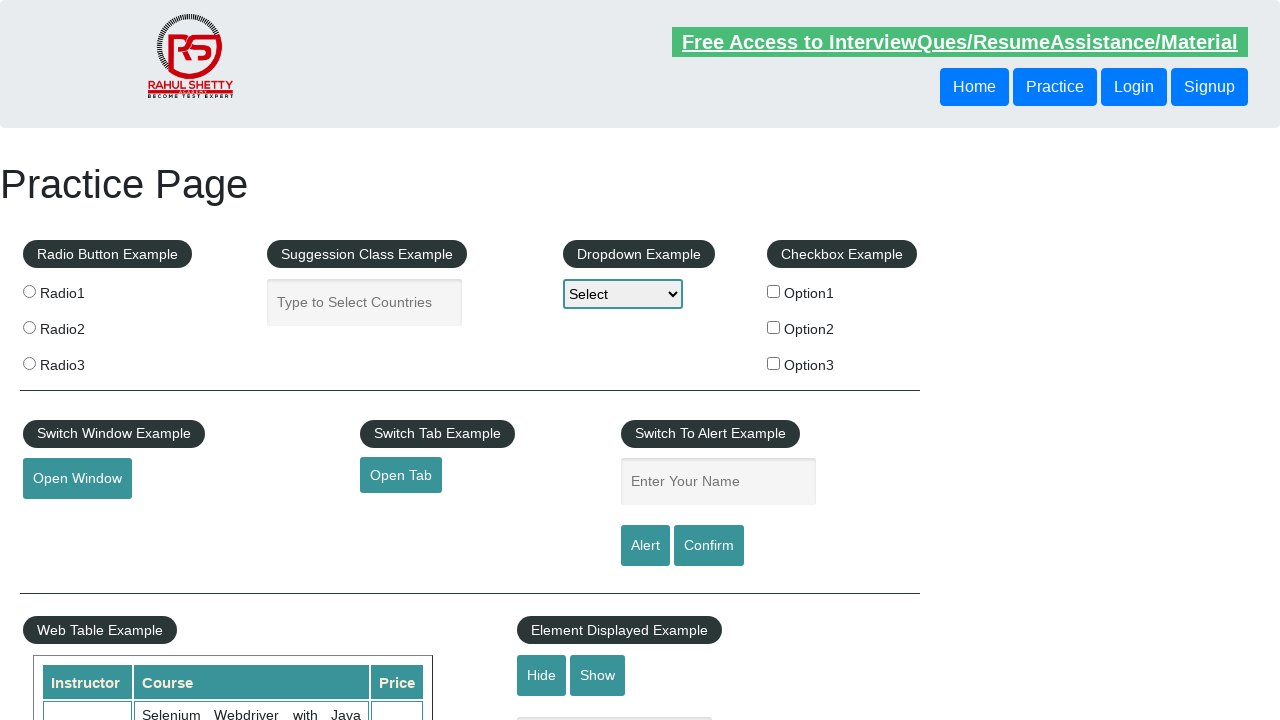